Tests context menu functionality by right-clicking on an element and then interacting with an input field

Starting URL: https://swisnl.github.io/jQuery-contextMenu/demo/input.html

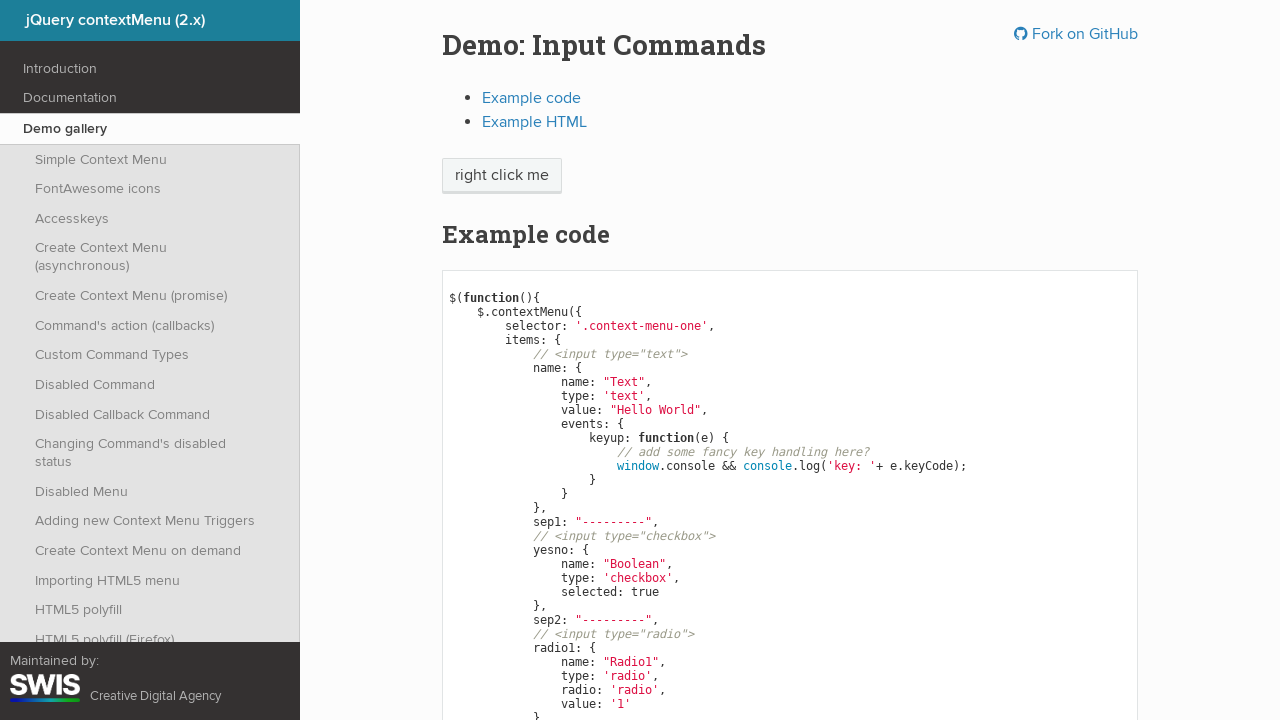

Located the element to right-click
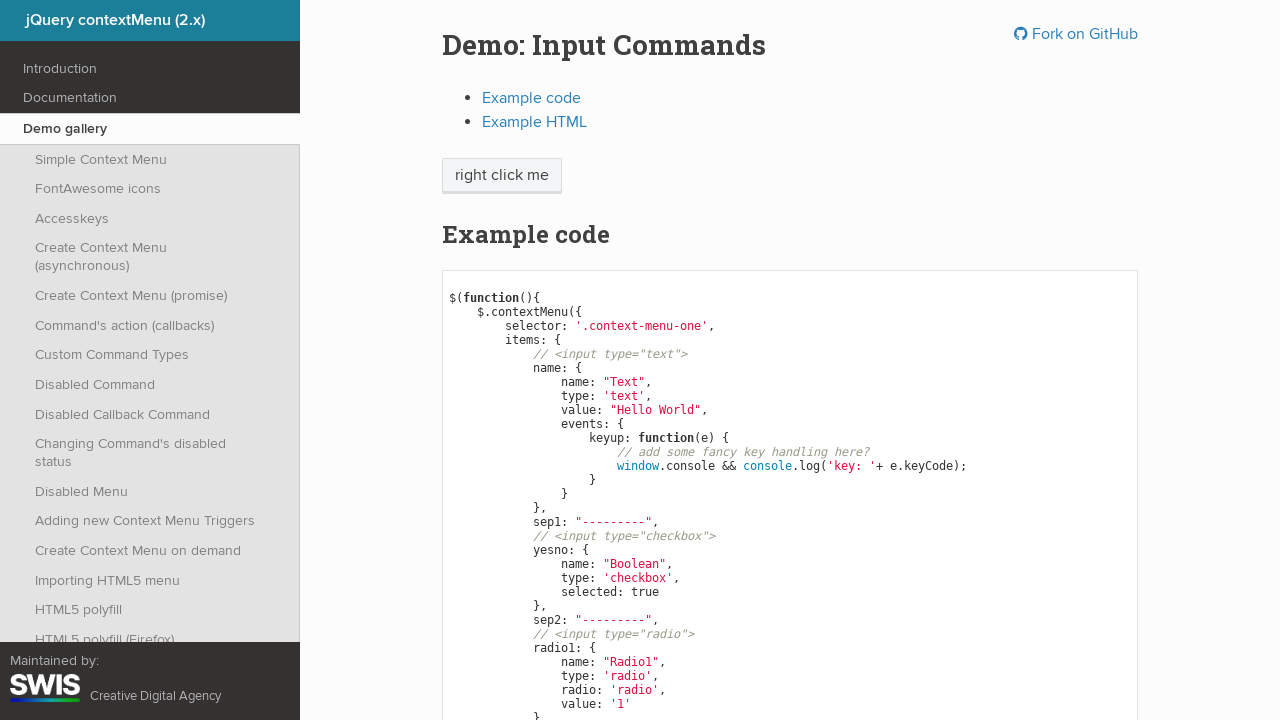

Right-clicked on element to open context menu at (502, 176) on xpath=/html/body/div/section/div/div/div/p/span
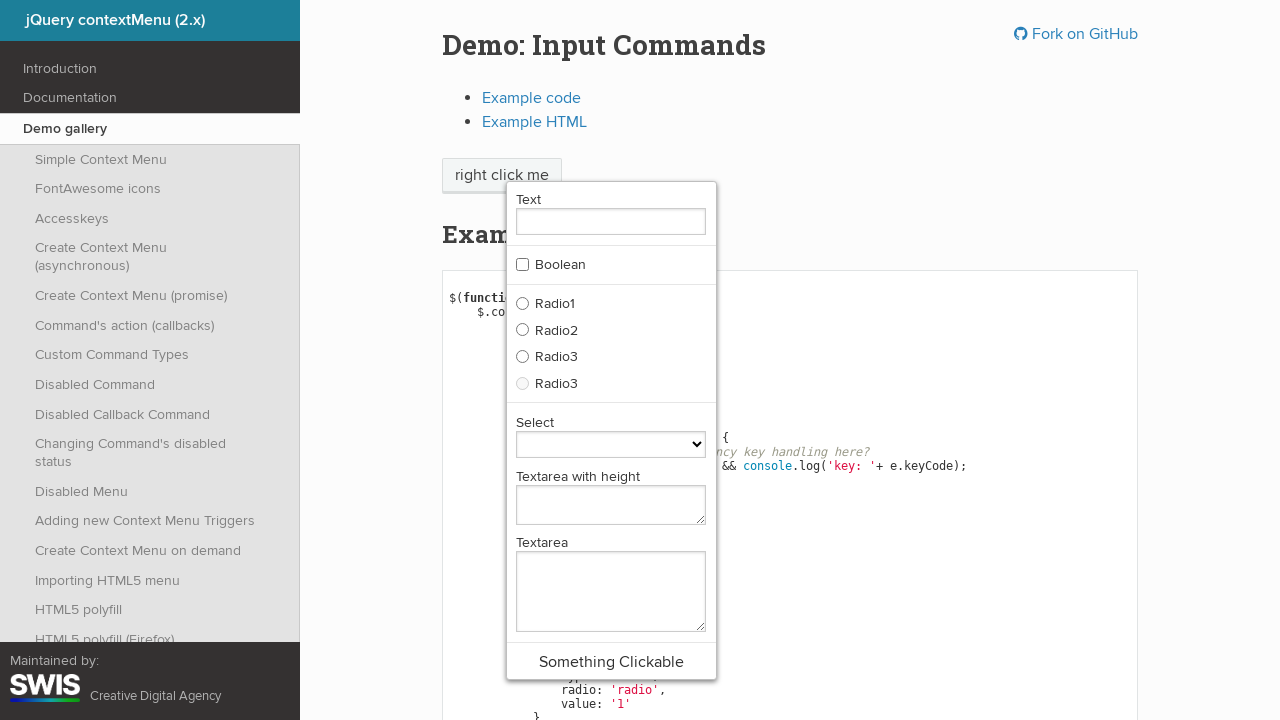

Located the input field
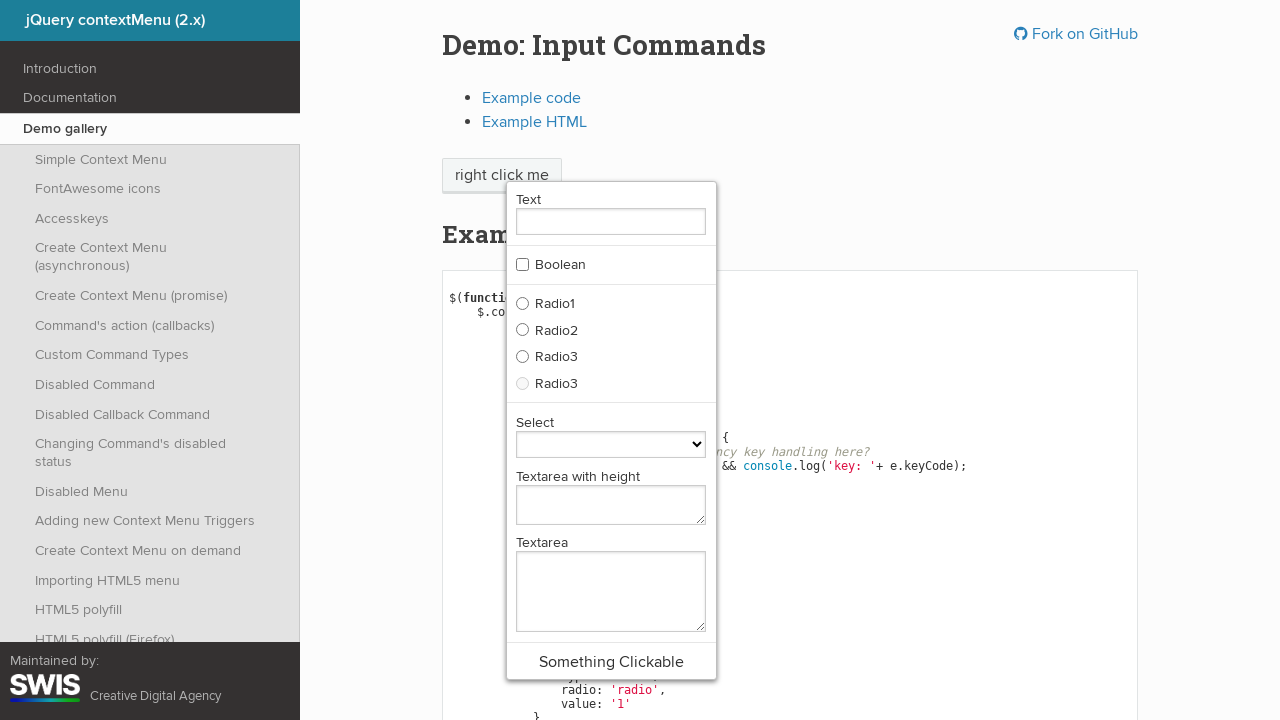

Clicked on the input field at (611, 221) on input[name="context-menu-input-name"]
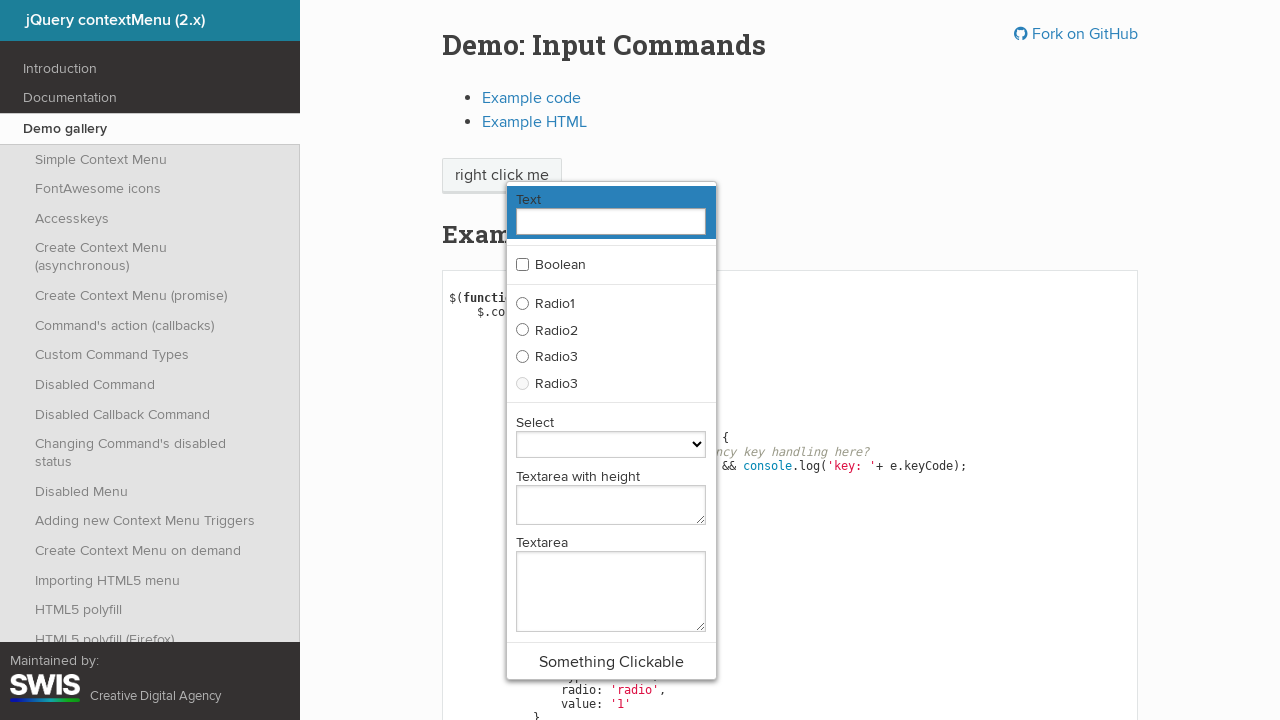

Filled input field with 'TestUser123' on input[name="context-menu-input-name"]
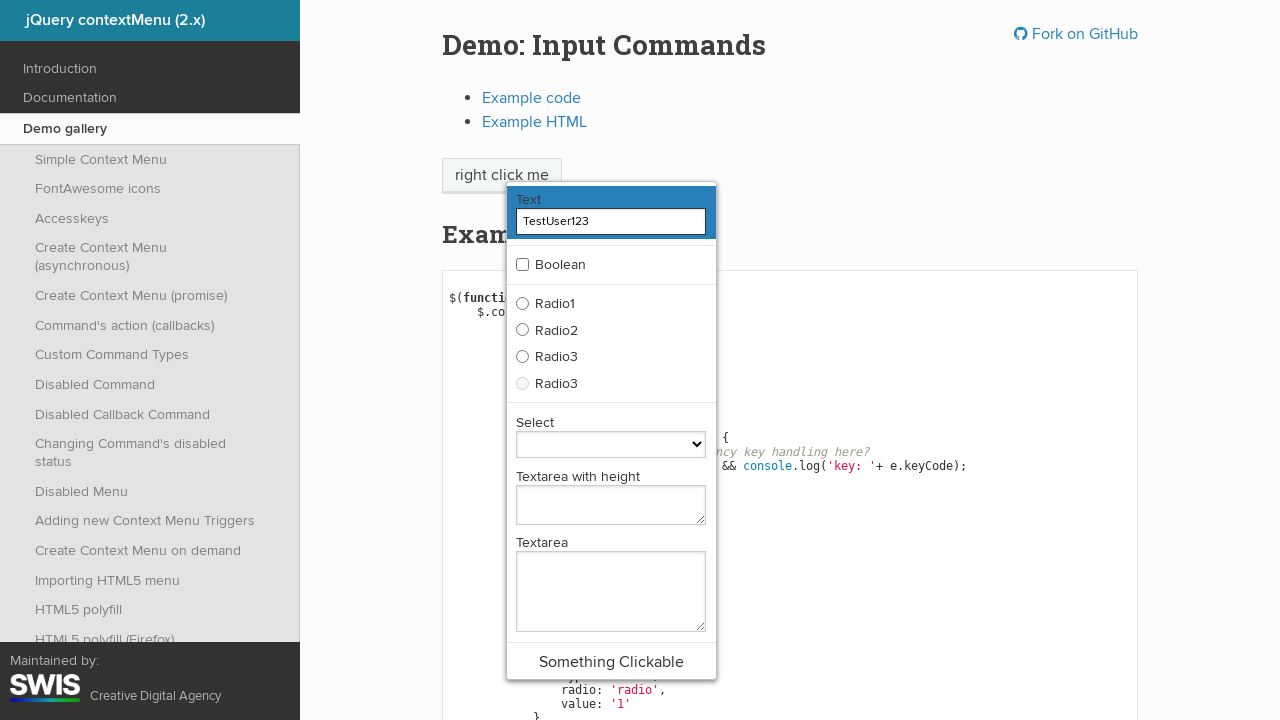

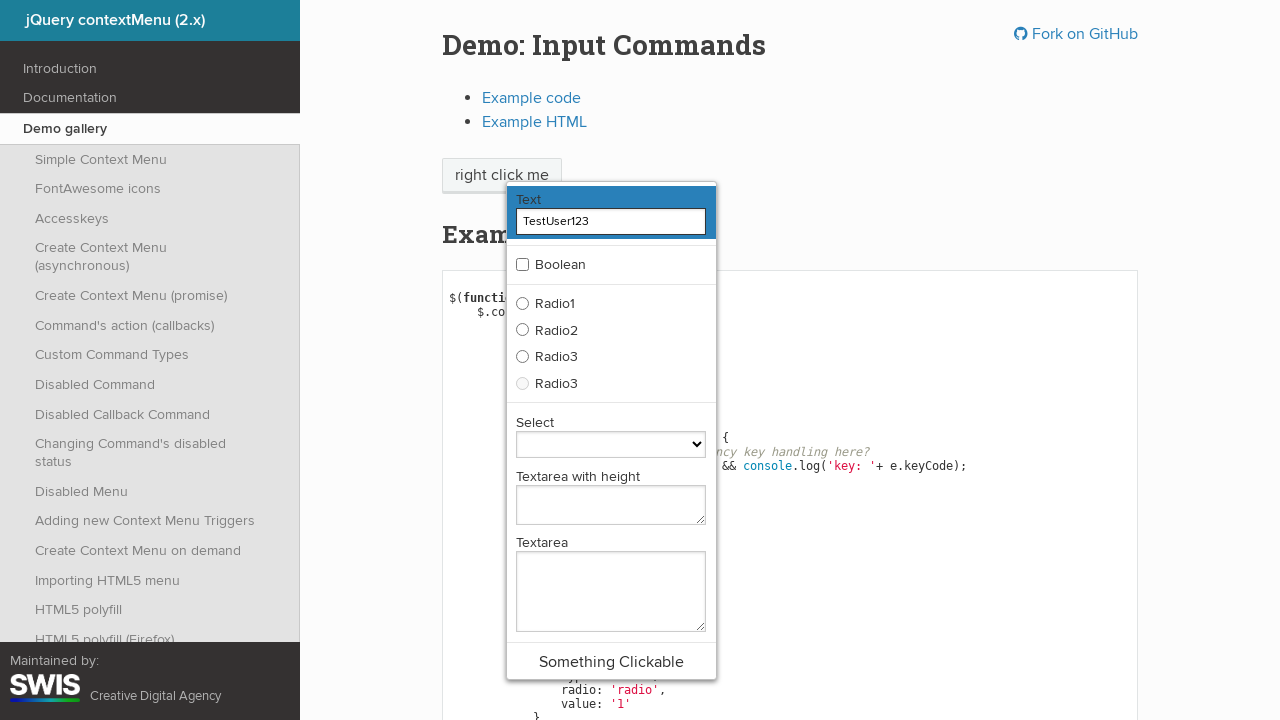